Tests the auto-suggestion/autocomplete input field by typing a partial country name and selecting the matching suggestion from the dropdown list.

Starting URL: https://rahulshettyacademy.com/AutomationPractice/

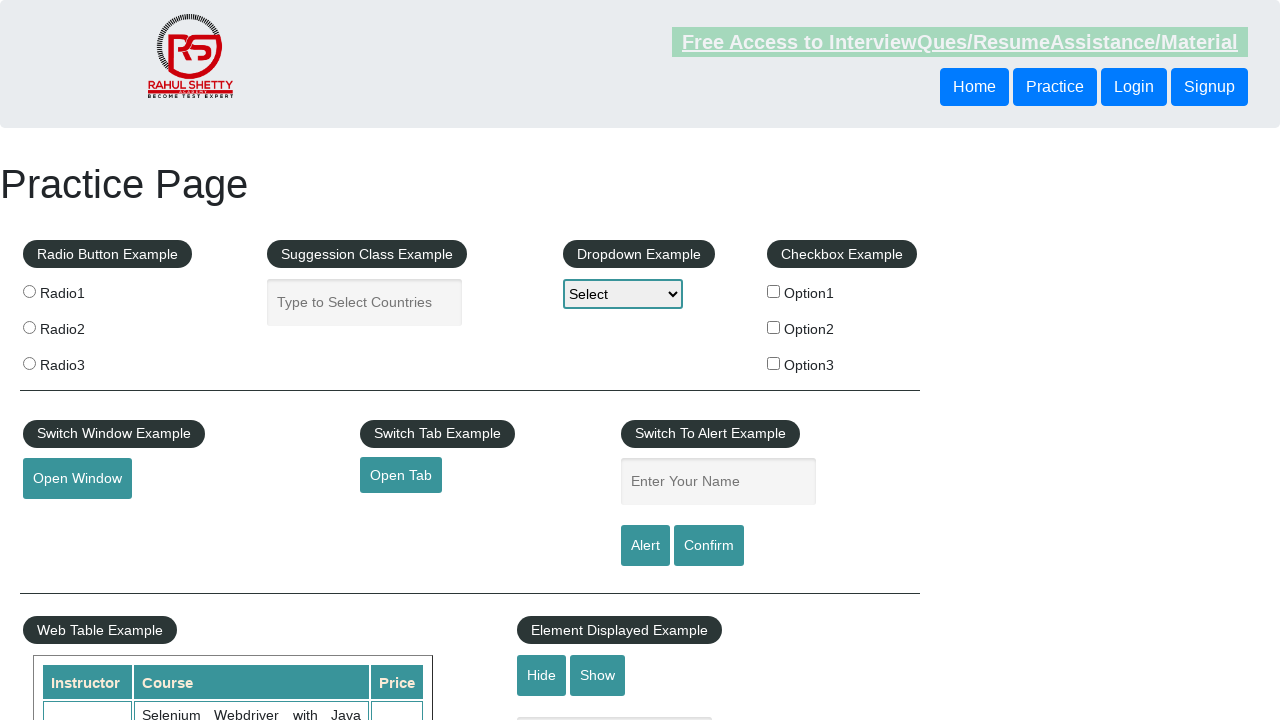

Typed 'ind' in the autocomplete input field on input#autocomplete
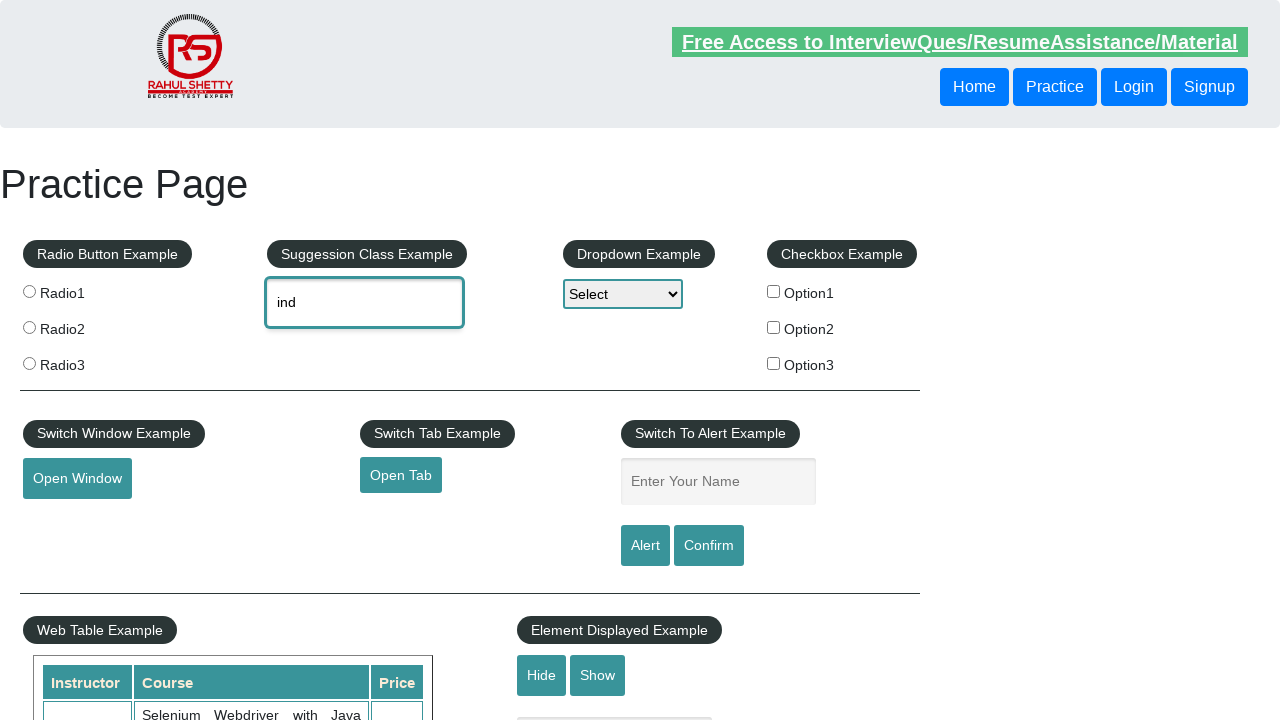

Autocomplete suggestions dropdown appeared
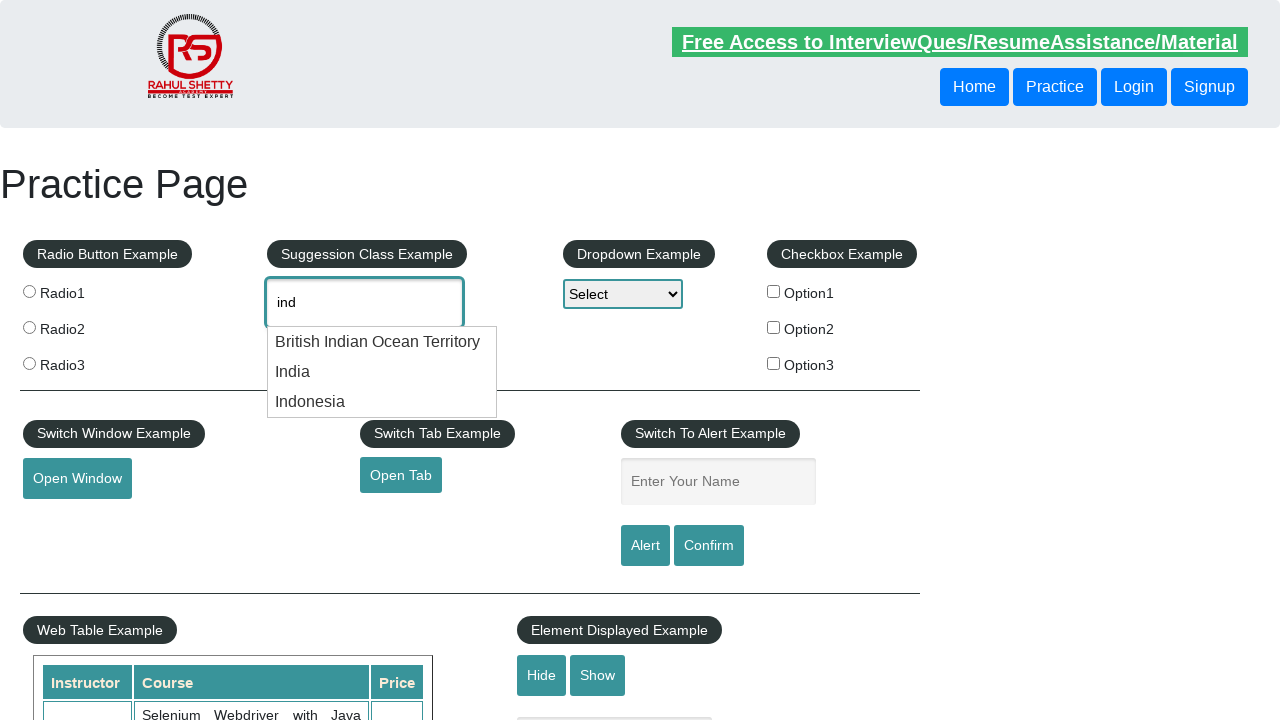

Found 3 suggestion items in dropdown
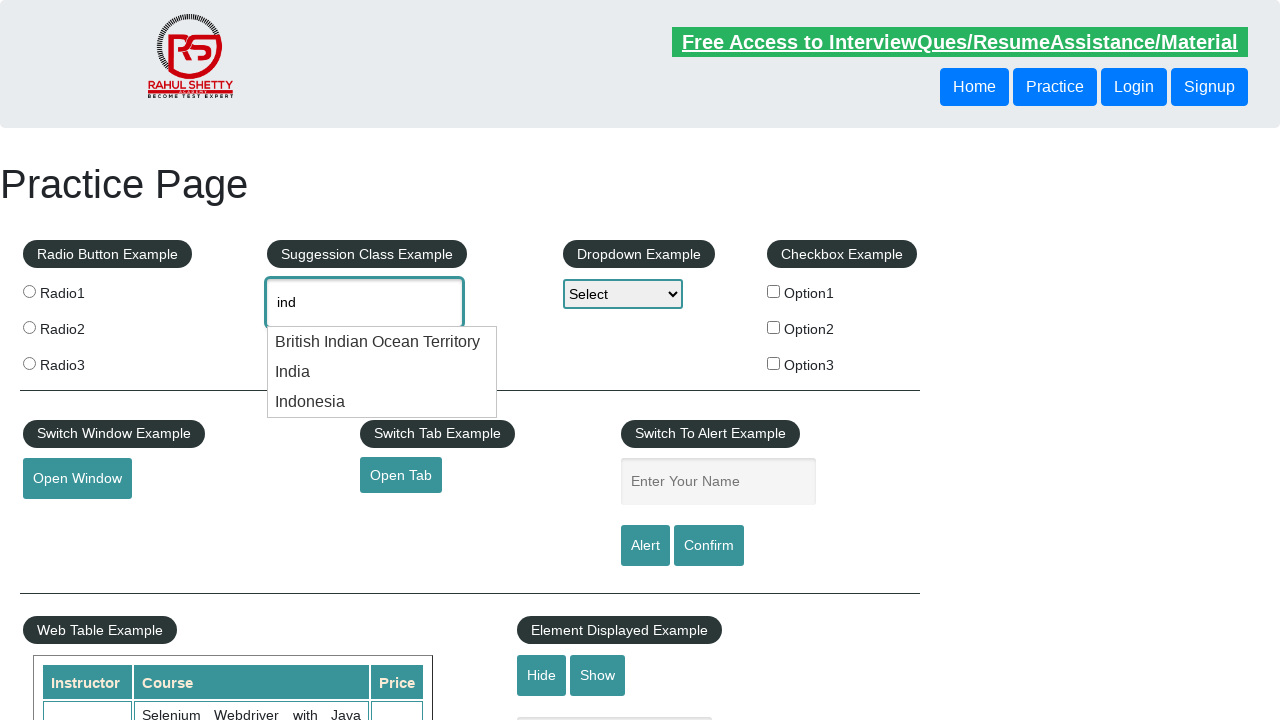

Selected 'India' from the suggestions dropdown at (382, 372) on .ui-menu-item >> nth=1
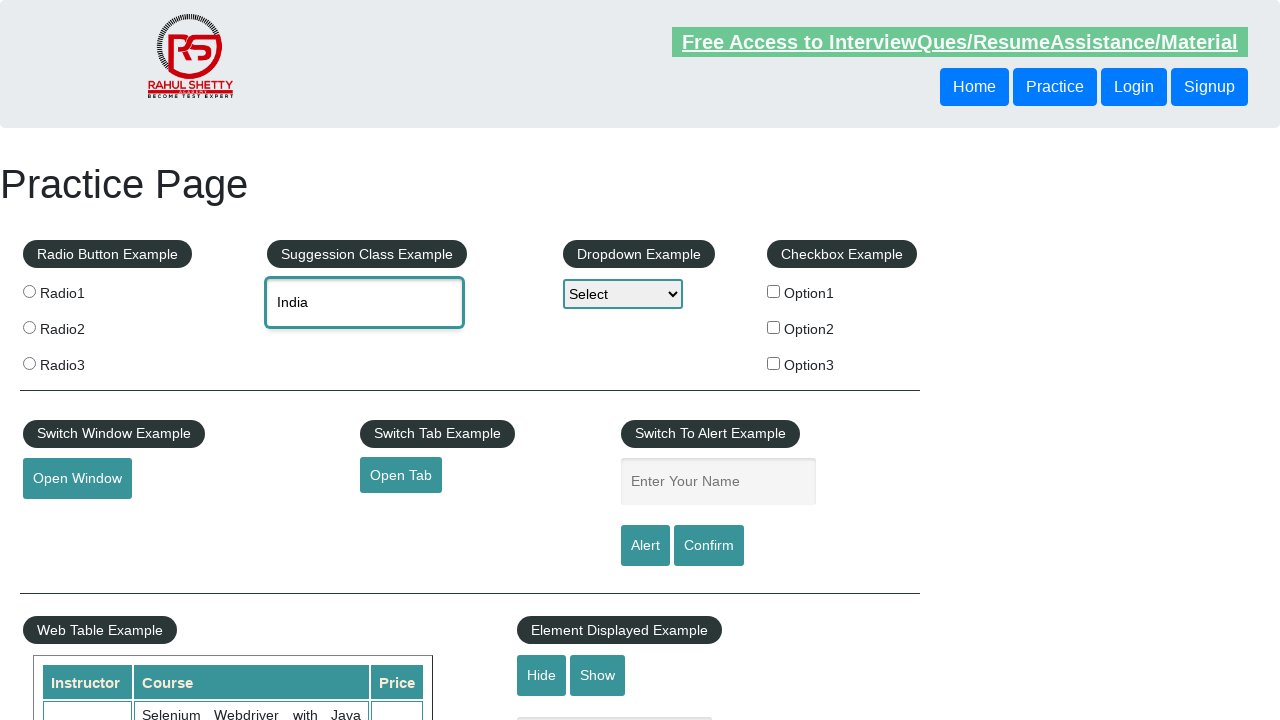

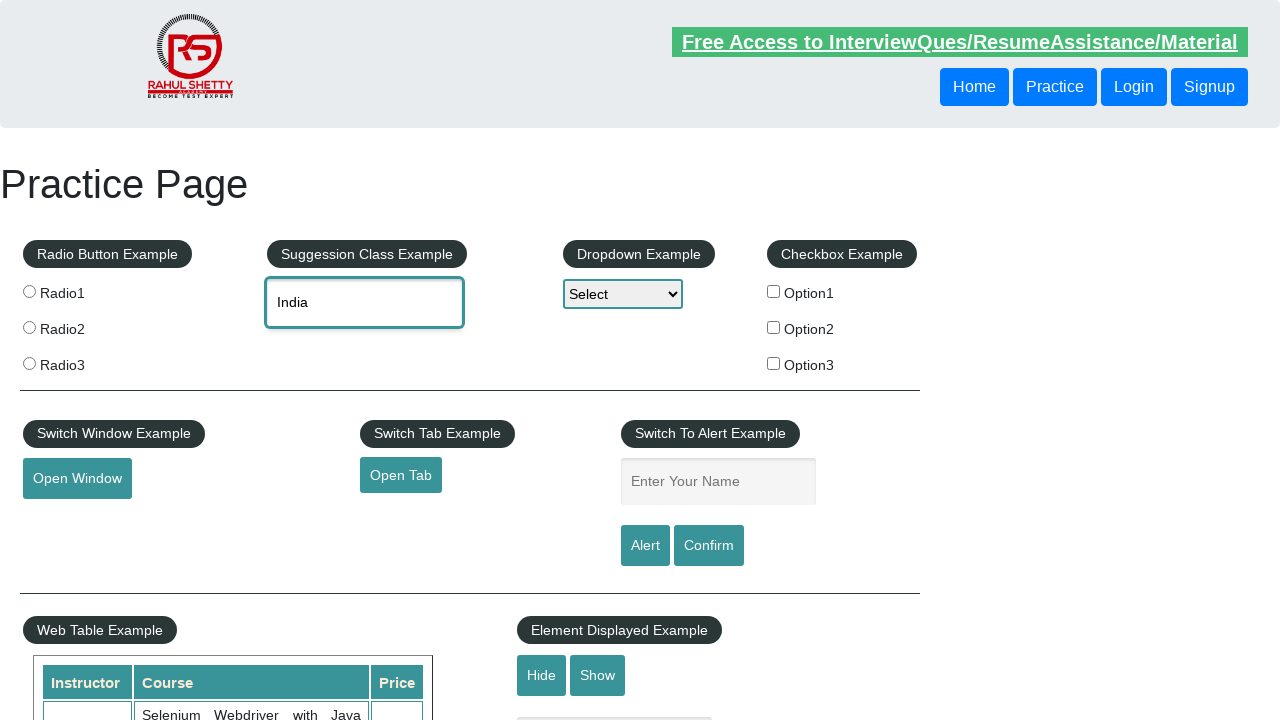